Tests USPS website navigation tabs by counting them and clicking on each tab in sequence, navigating back to the homepage between each click.

Starting URL: https://www.usps.com

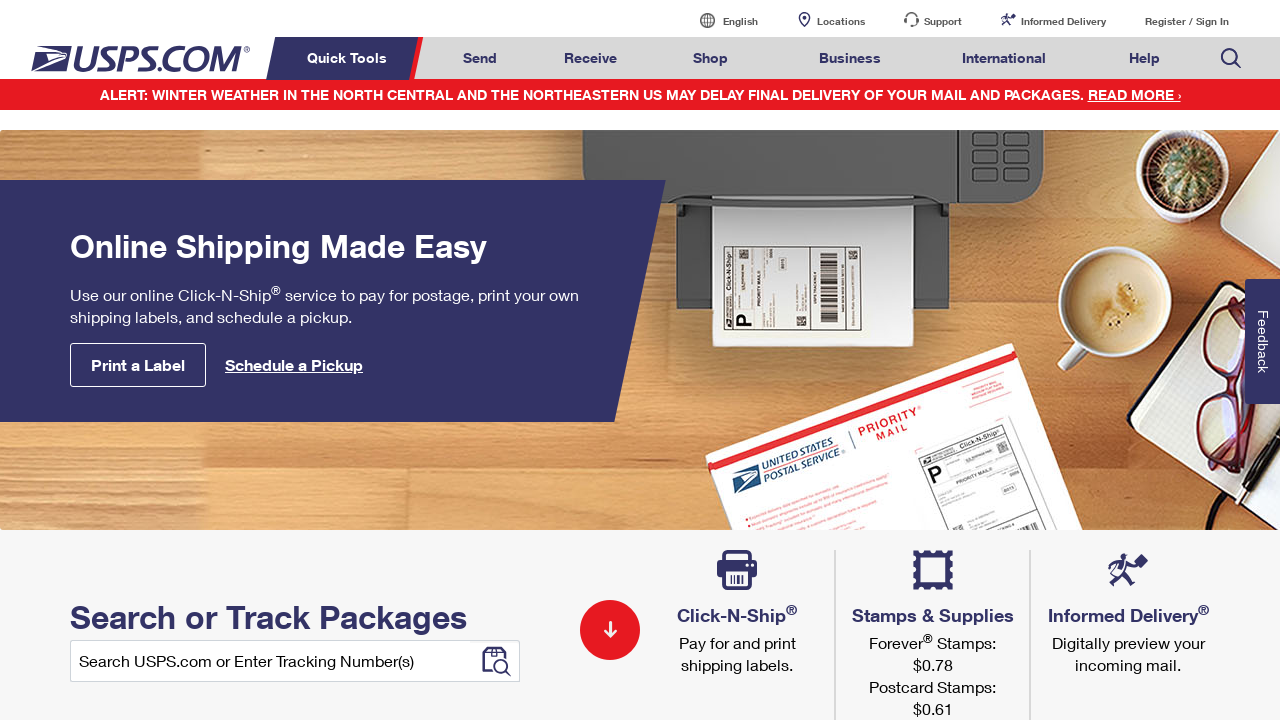

Waited for navigation tabs to be visible
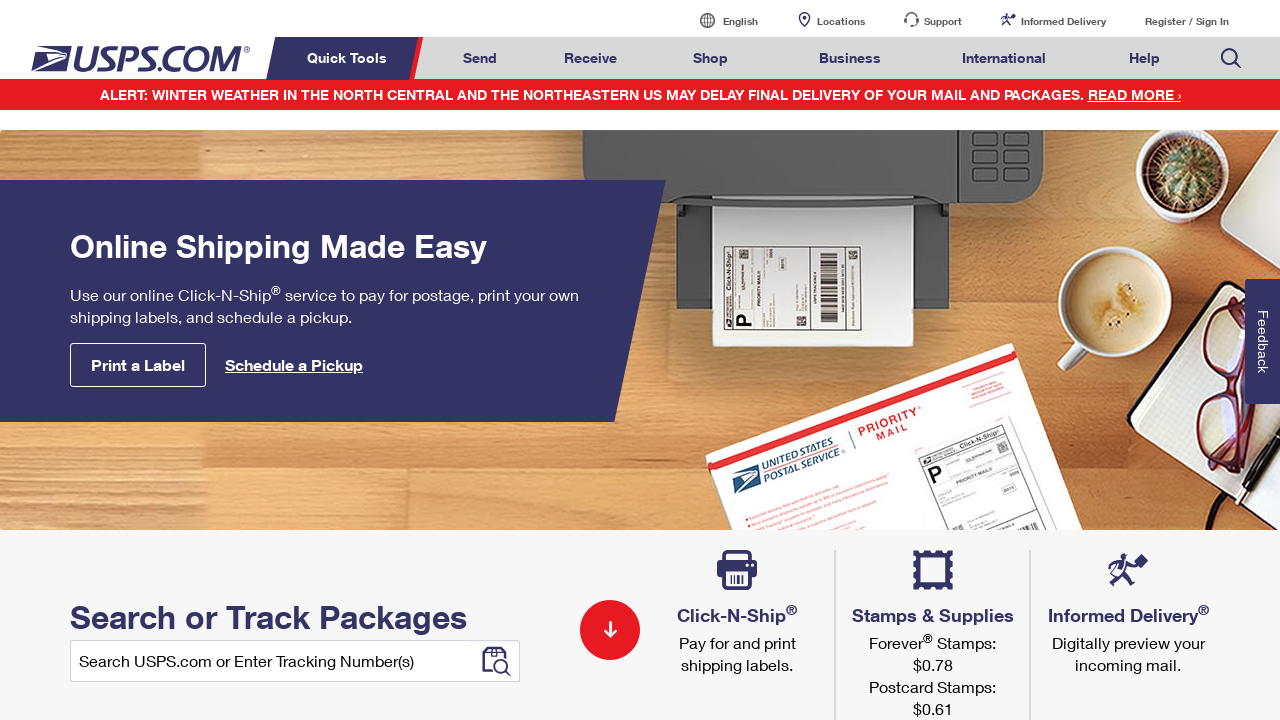

Located all navigation tabs, count: 8
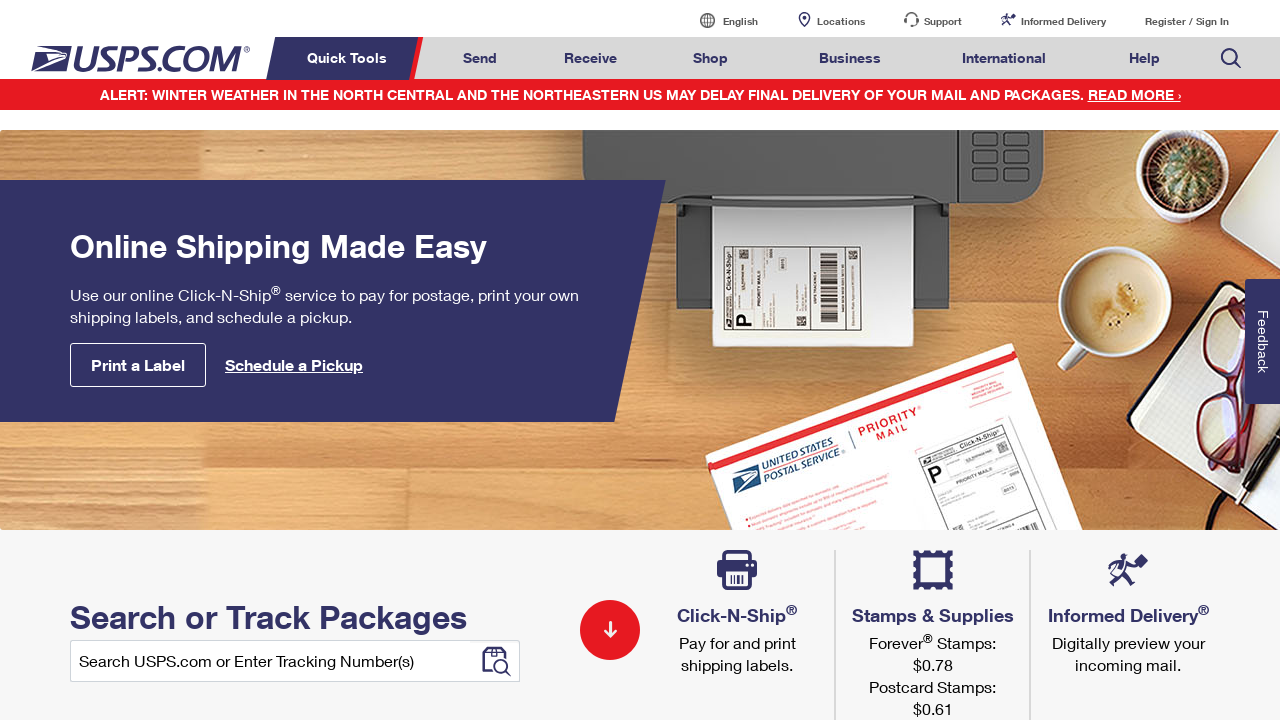

Printed tab count: 8
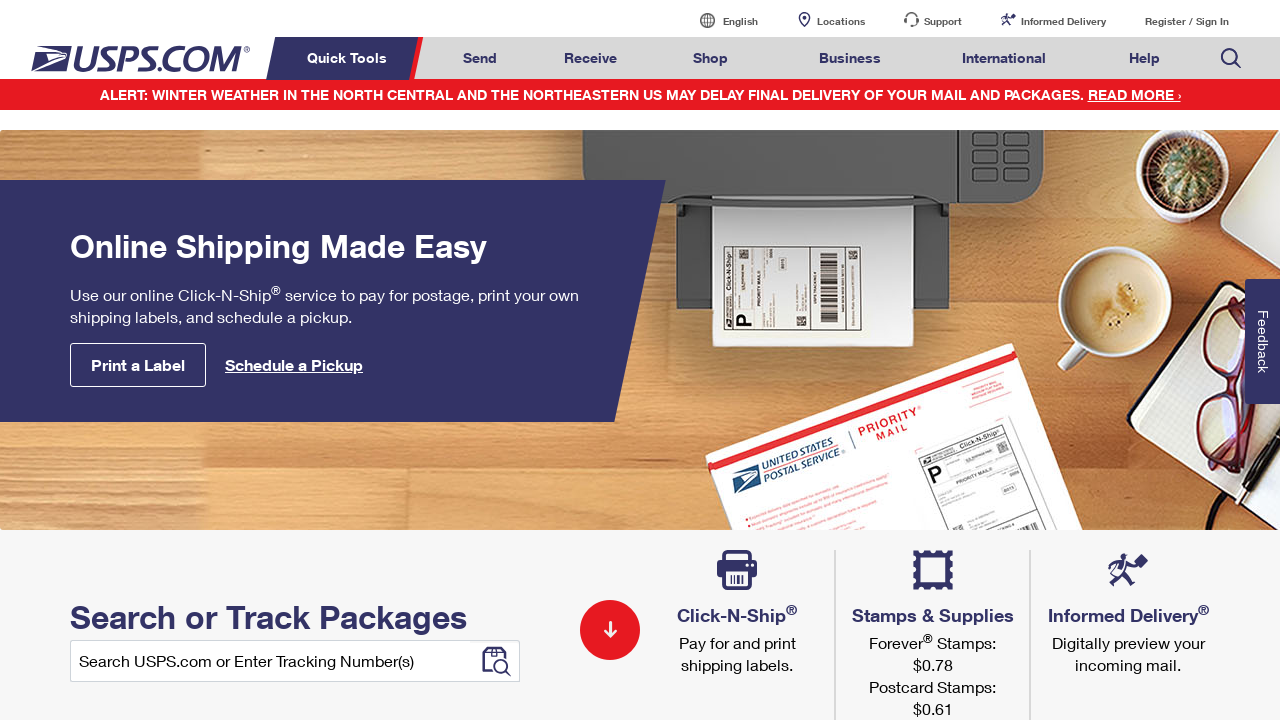

Navigated back to USPS homepage (iteration 1)
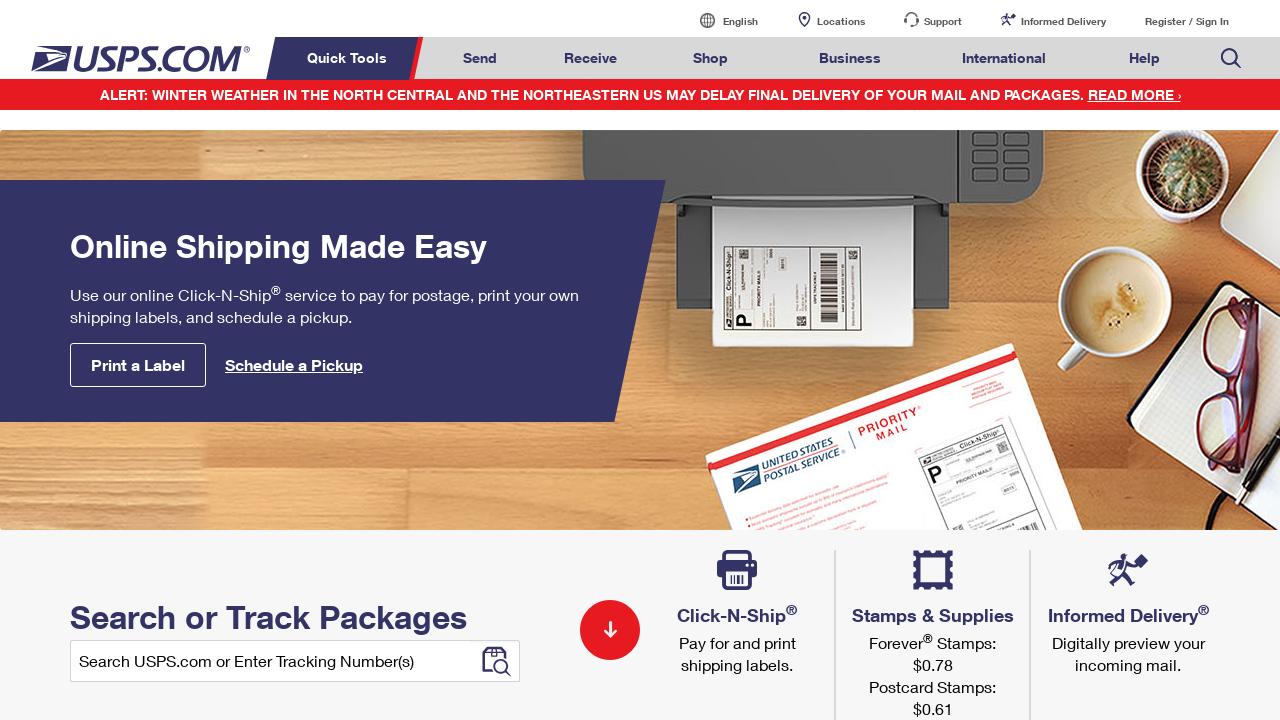

Waited for navigation tabs to be visible again
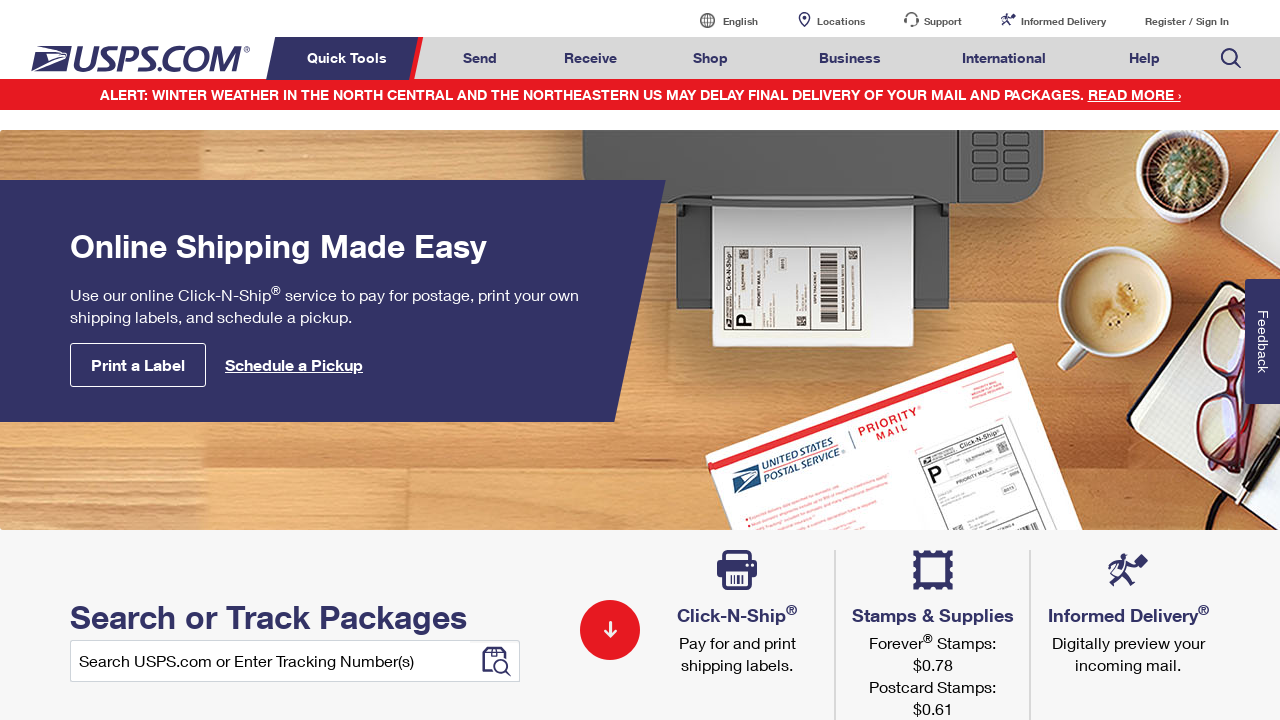

Clicked navigation tab 1 at (350, 58) on xpath=//li[contains(@class,'menuheader')] >> nth=0
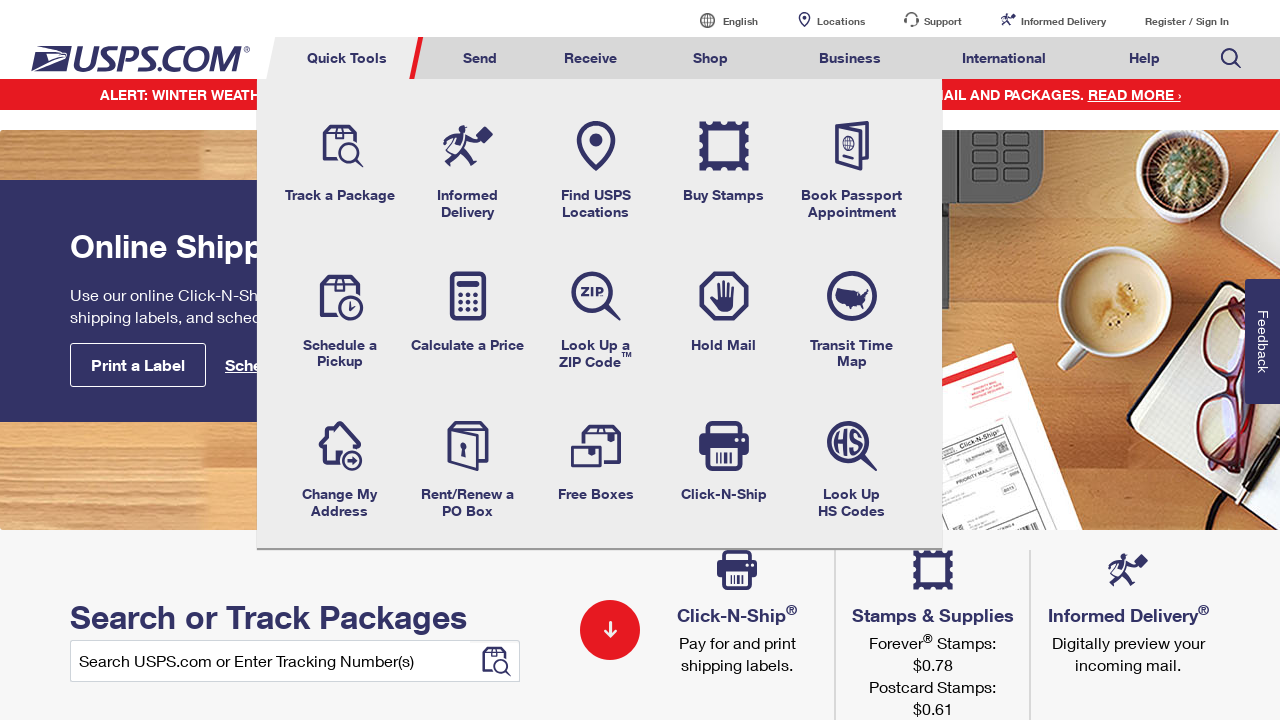

Navigated back to USPS homepage (iteration 2)
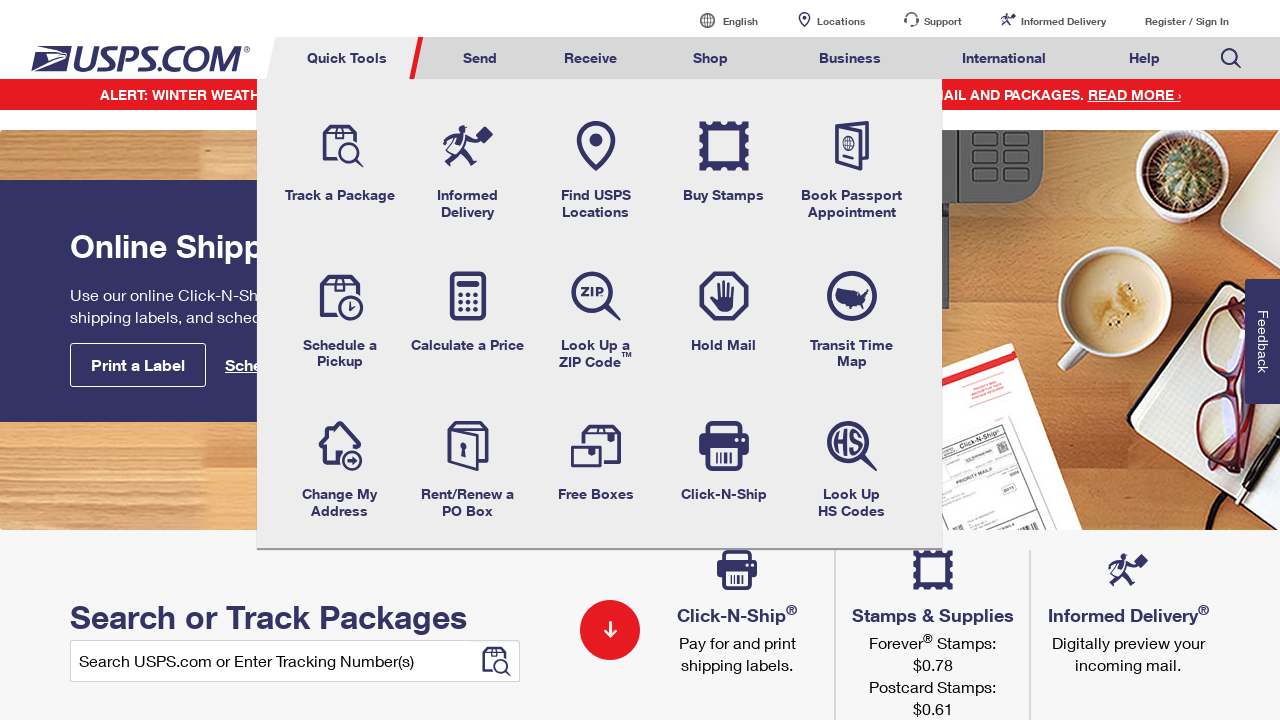

Waited for navigation tabs to be visible again
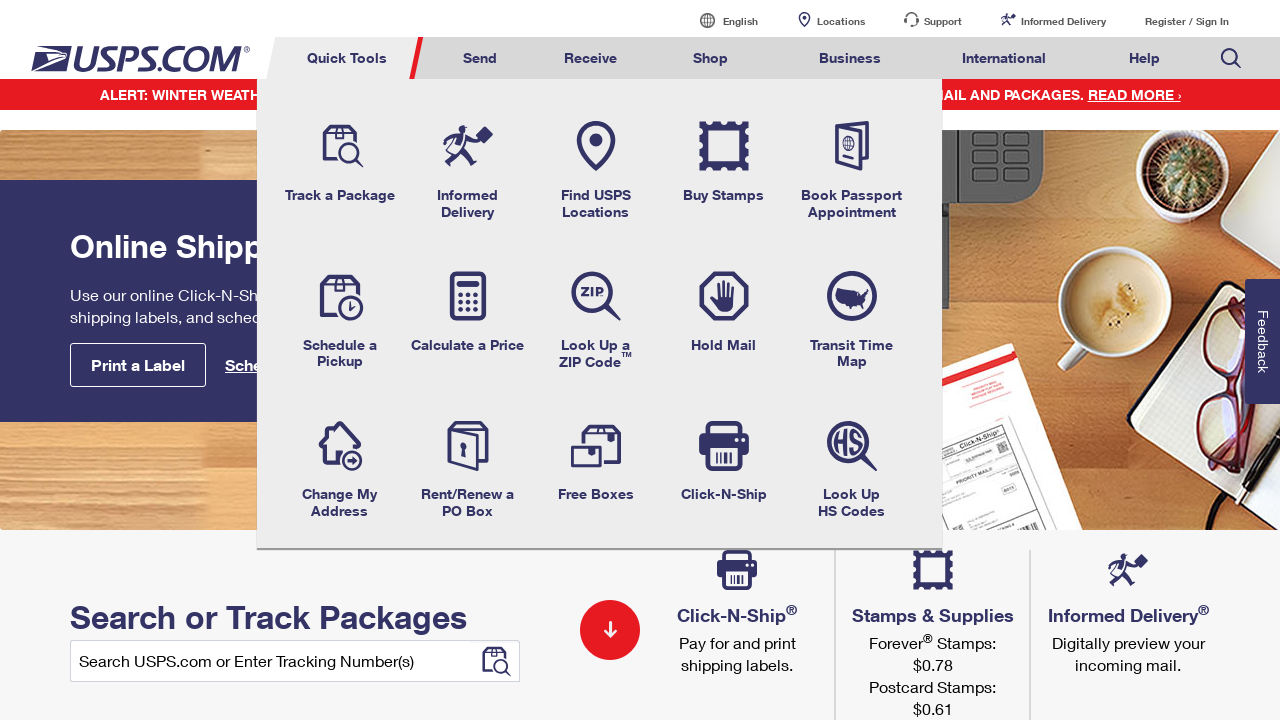

Clicked navigation tab 2 at (480, 58) on xpath=//li[contains(@class,'menuheader')] >> nth=1
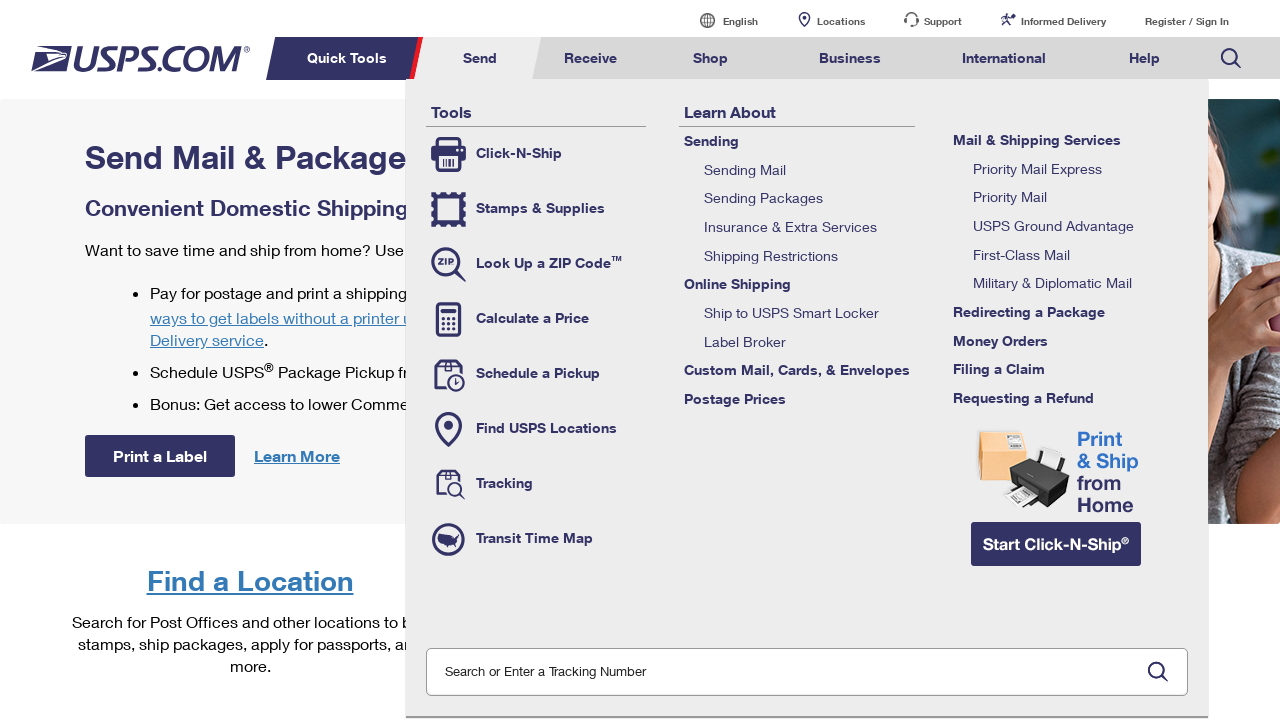

Navigated back to USPS homepage (iteration 3)
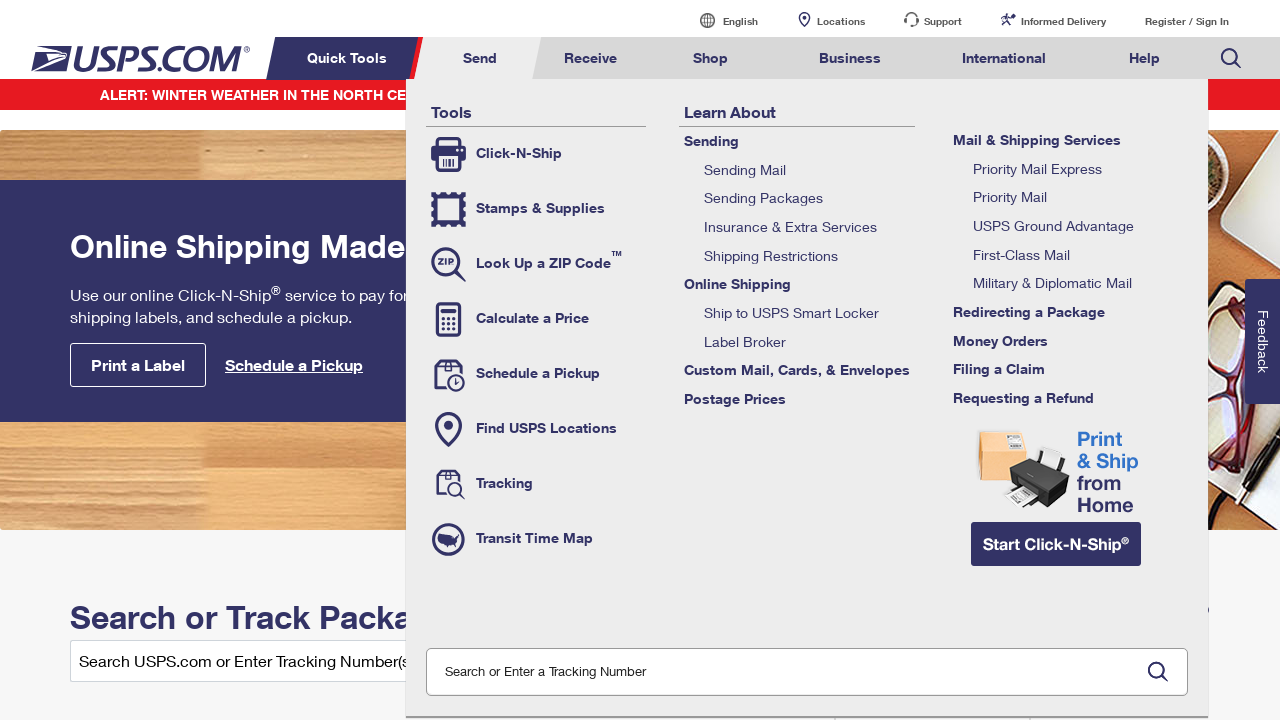

Waited for navigation tabs to be visible again
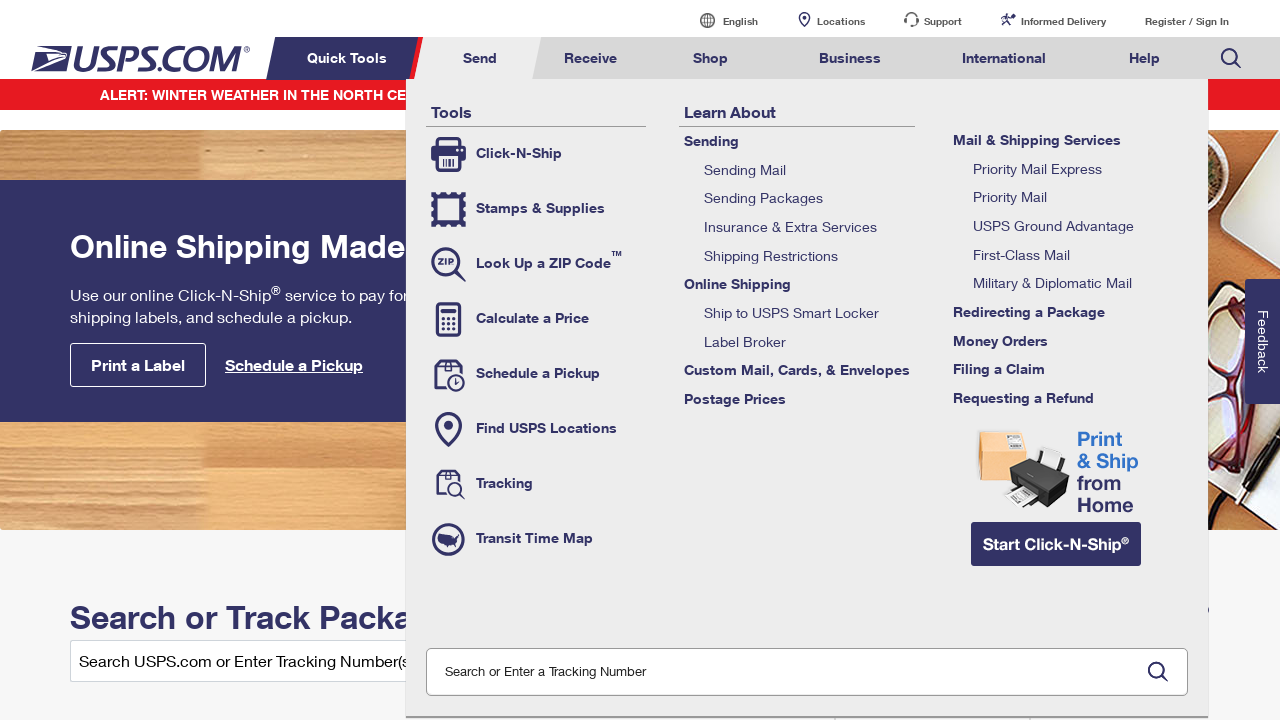

Clicked navigation tab 3 at (590, 58) on xpath=//li[contains(@class,'menuheader')] >> nth=2
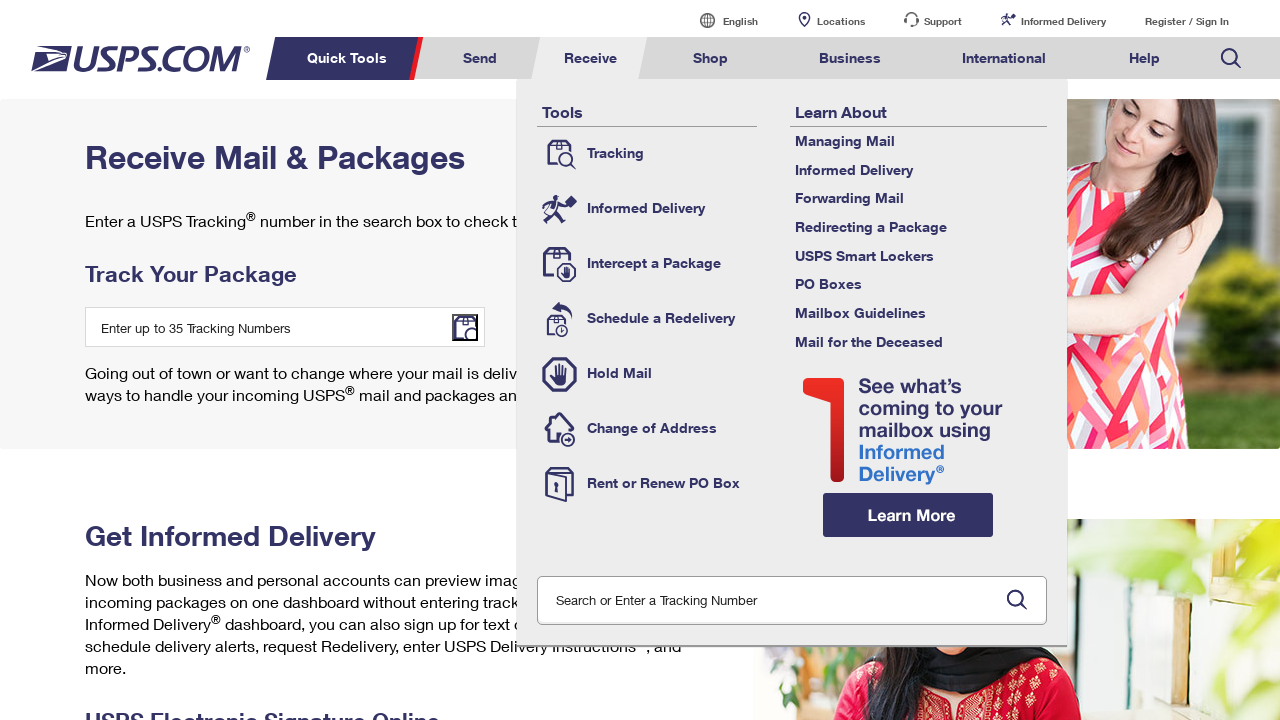

Navigated back to USPS homepage (iteration 4)
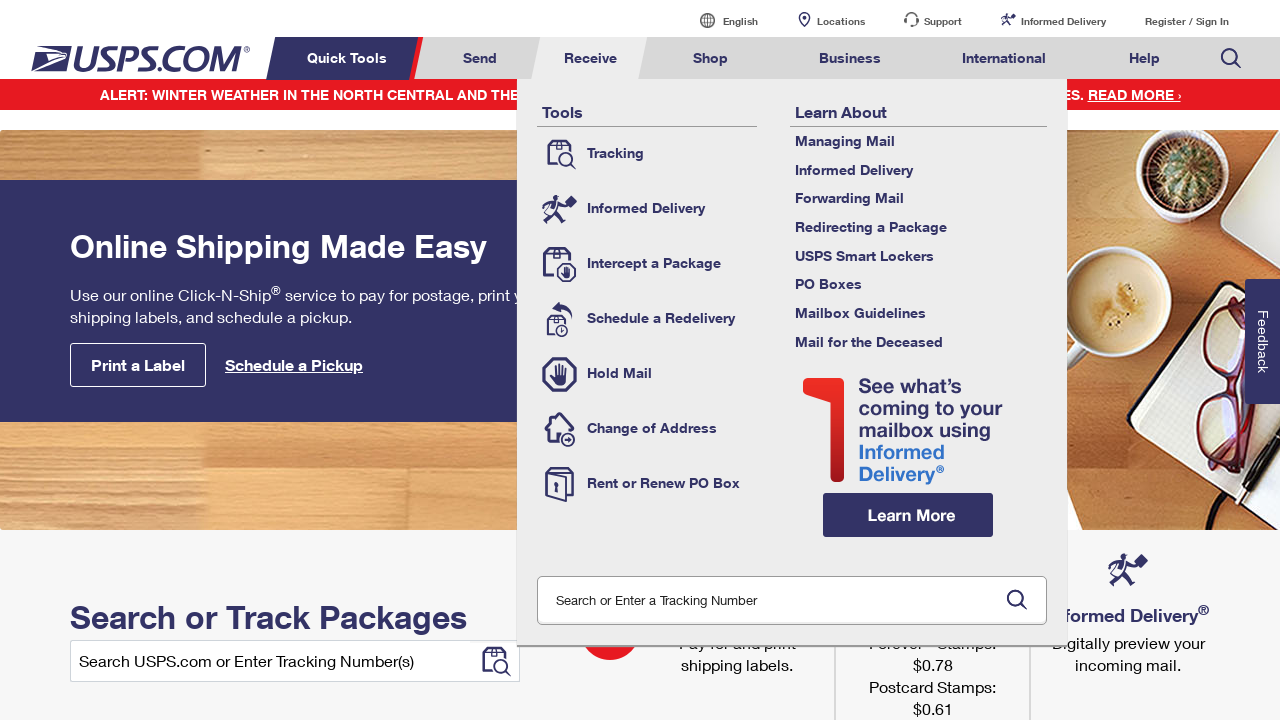

Waited for navigation tabs to be visible again
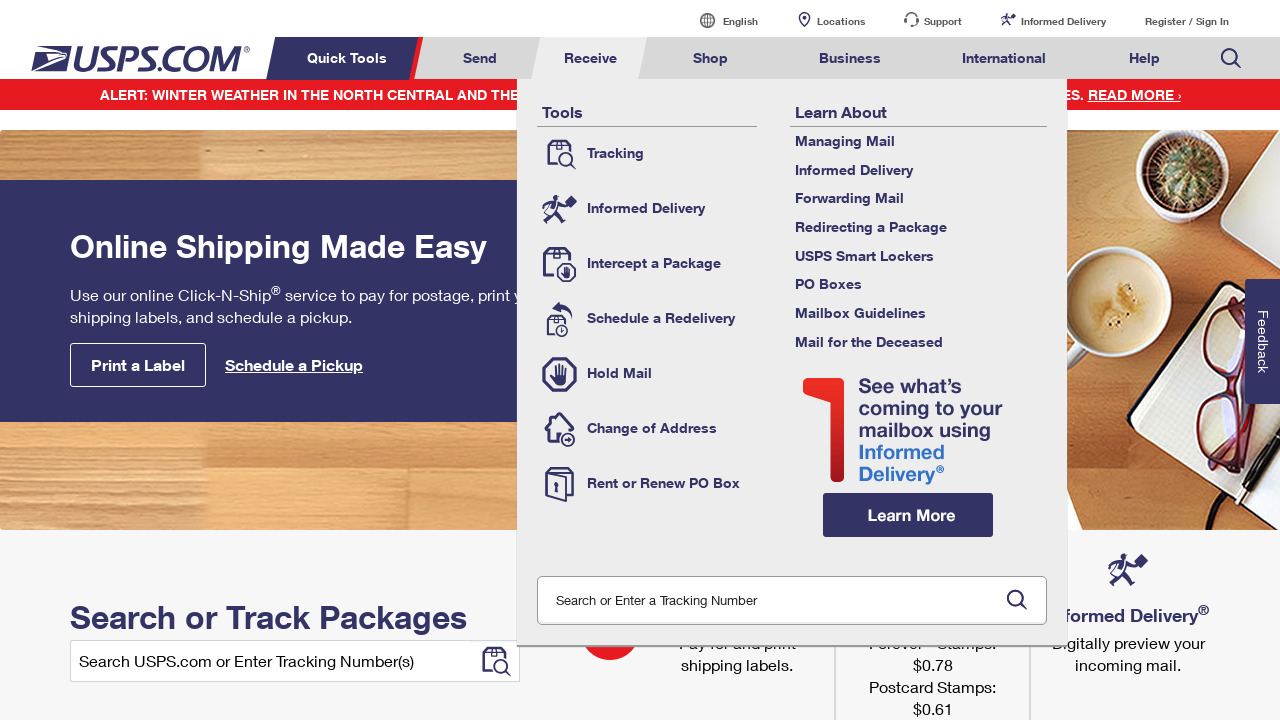

Clicked navigation tab 4 at (711, 58) on xpath=//li[contains(@class,'menuheader')] >> nth=3
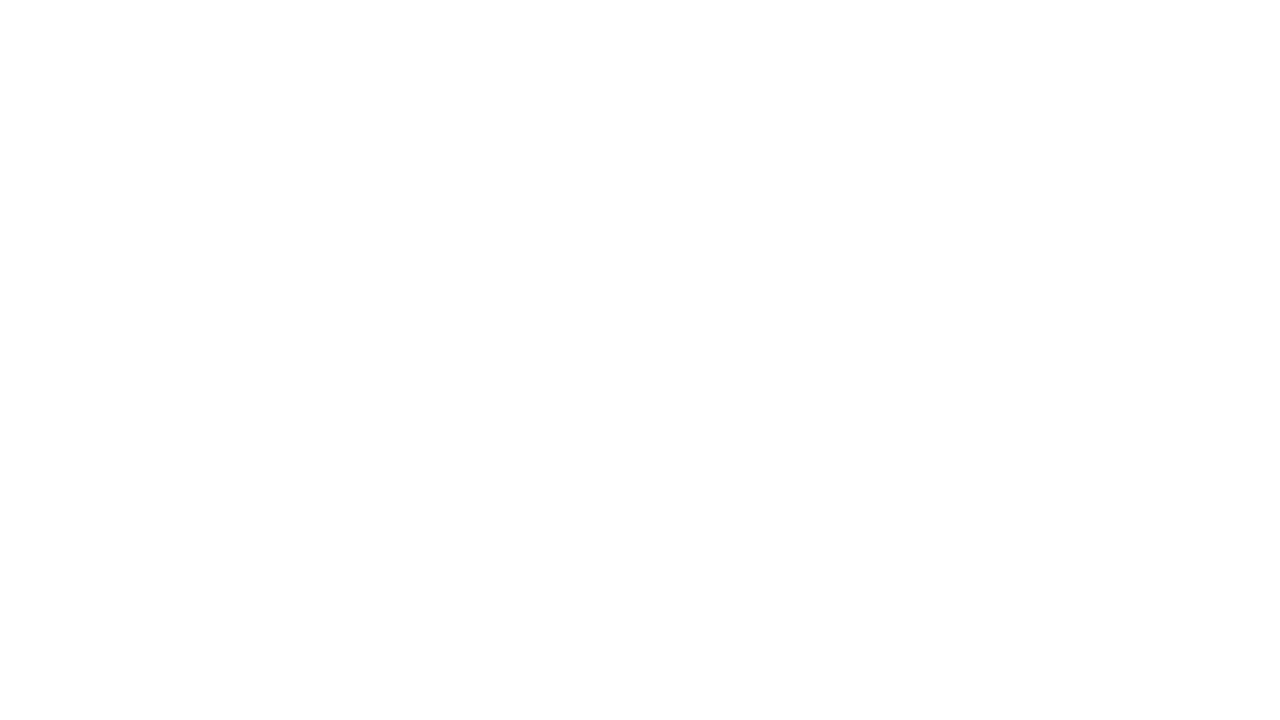

Navigated back to USPS homepage (iteration 5)
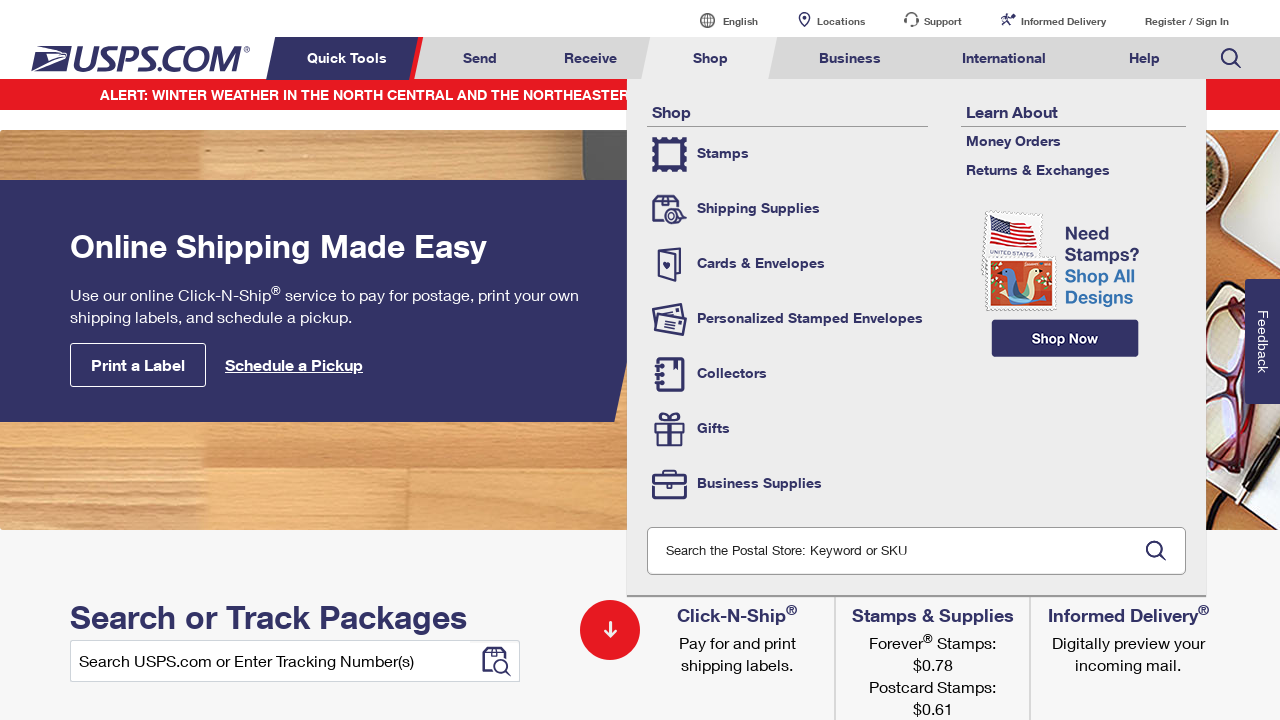

Waited for navigation tabs to be visible again
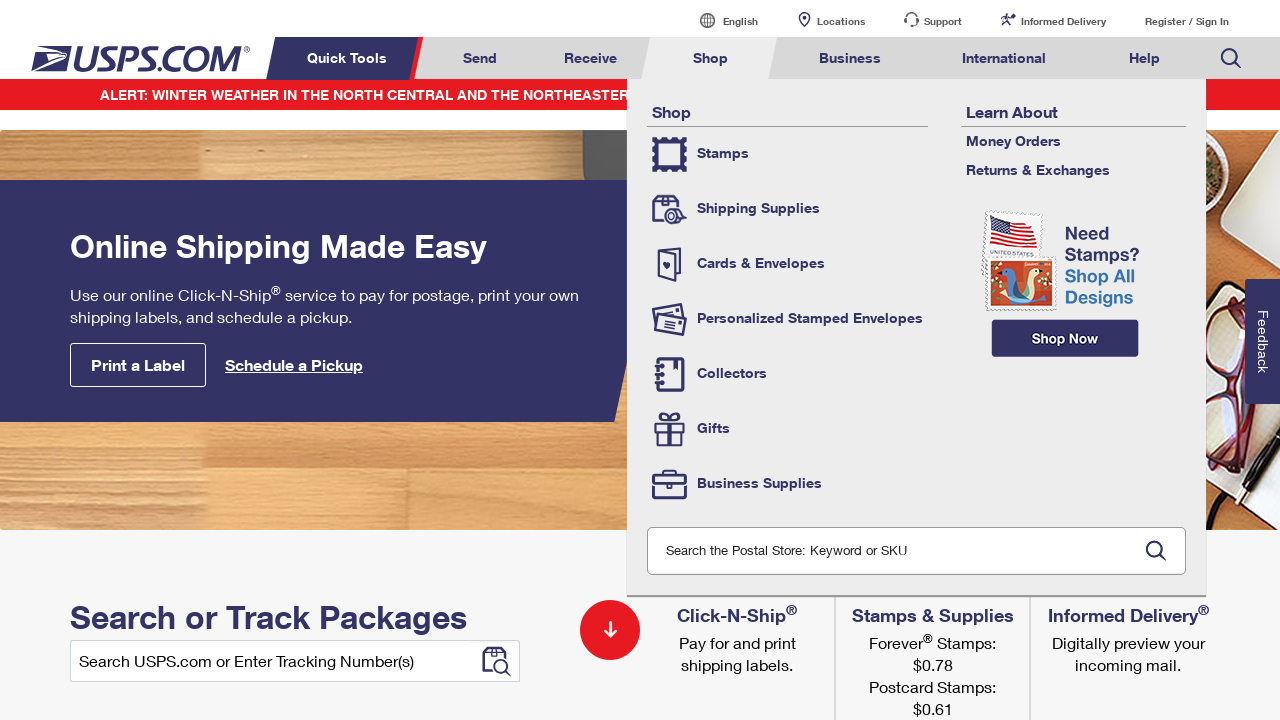

Clicked navigation tab 5 at (850, 58) on xpath=//li[contains(@class,'menuheader')] >> nth=4
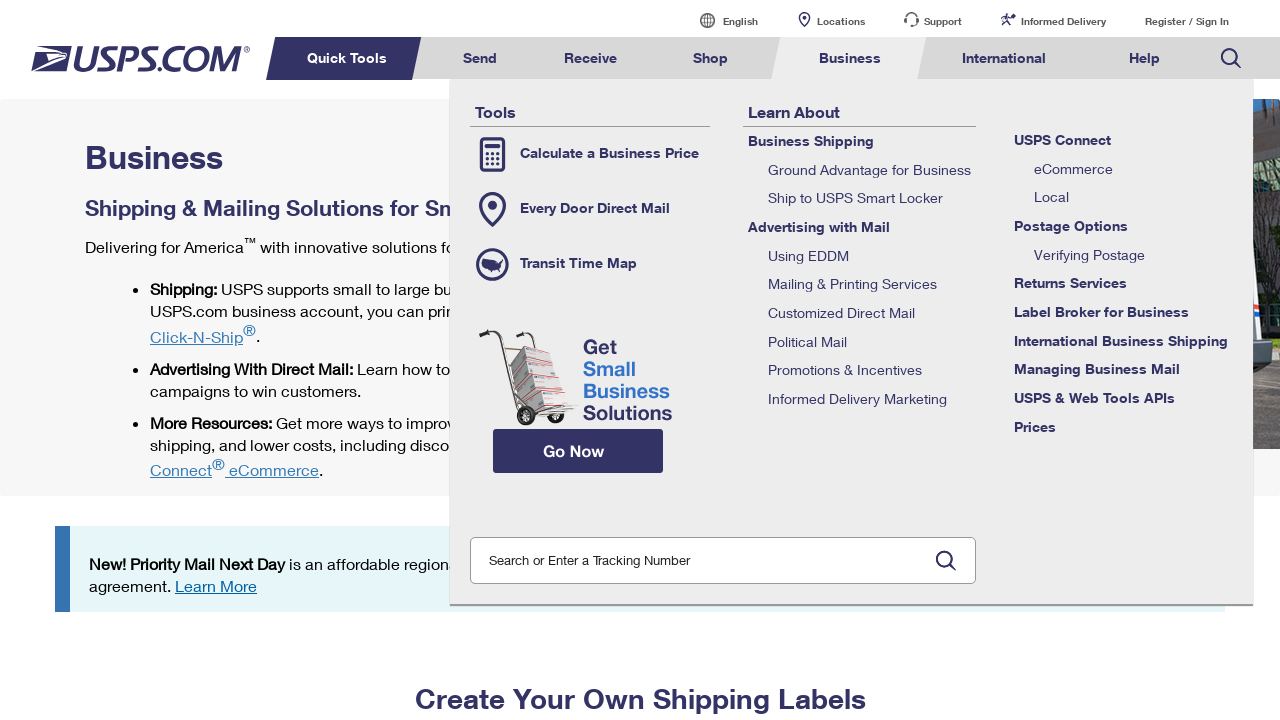

Navigated back to USPS homepage (iteration 6)
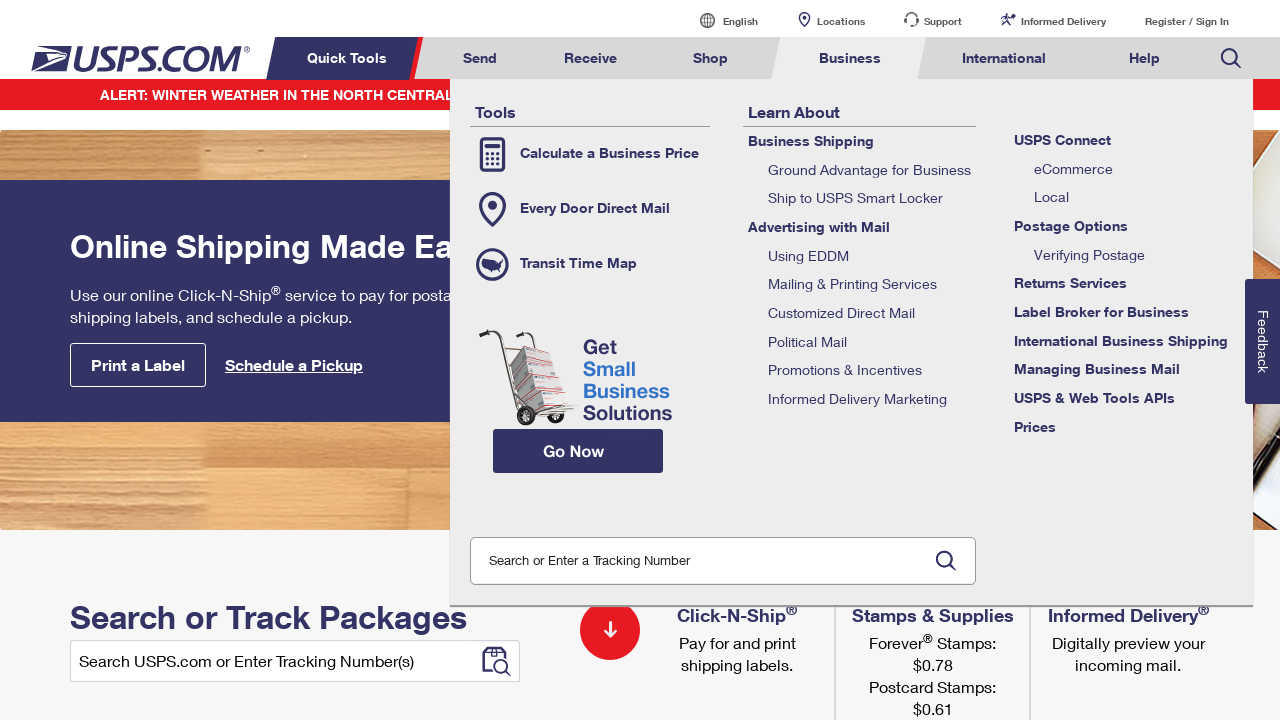

Waited for navigation tabs to be visible again
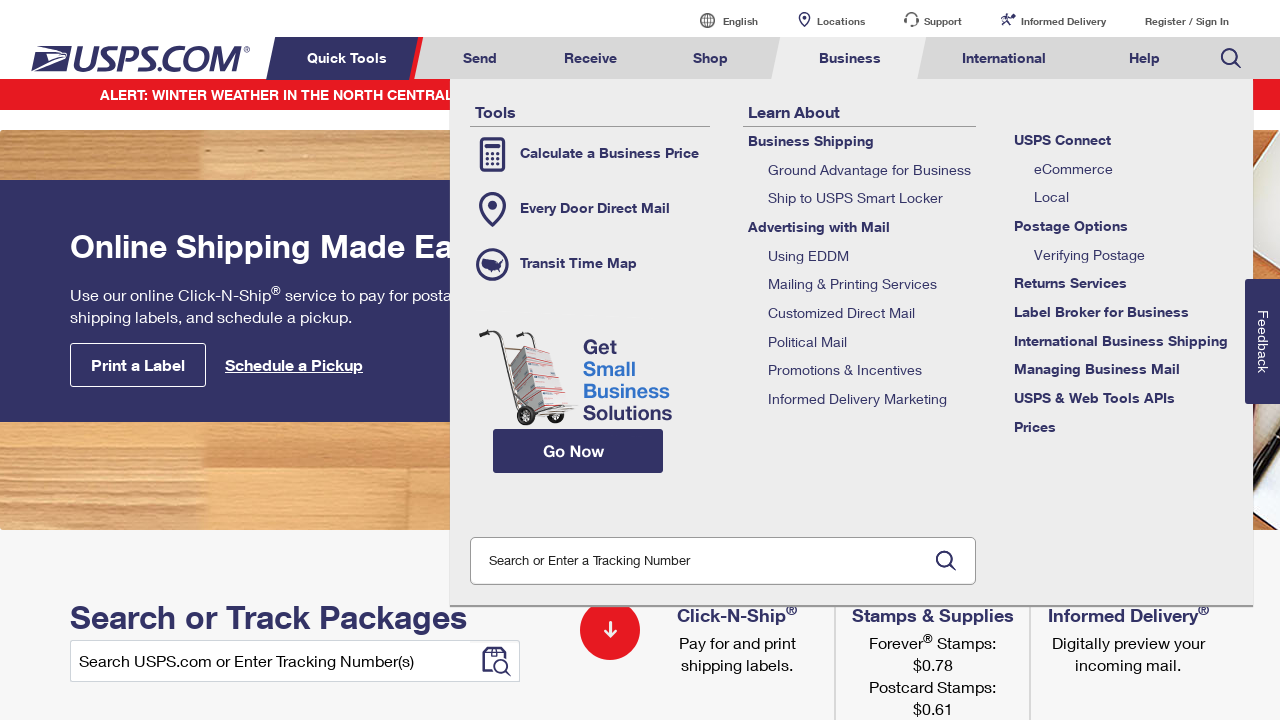

Clicked navigation tab 6 at (1004, 58) on xpath=//li[contains(@class,'menuheader')] >> nth=5
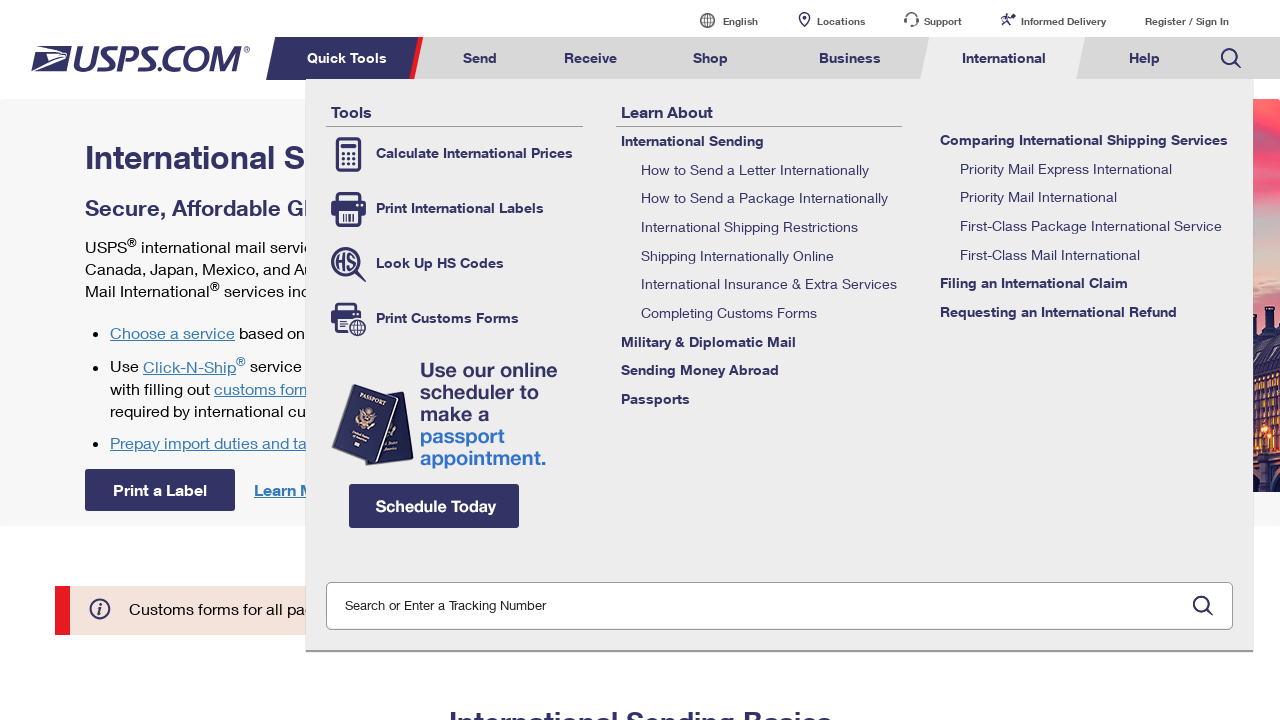

Navigated back to USPS homepage (iteration 7)
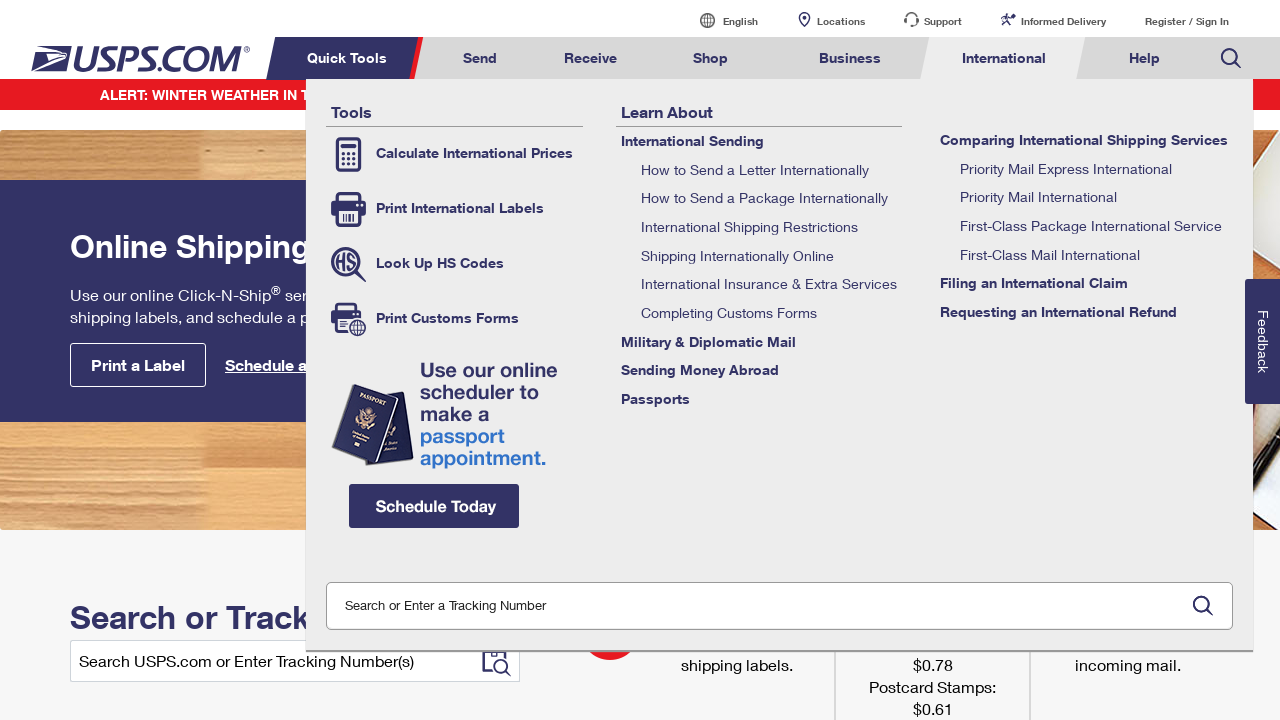

Waited for navigation tabs to be visible again
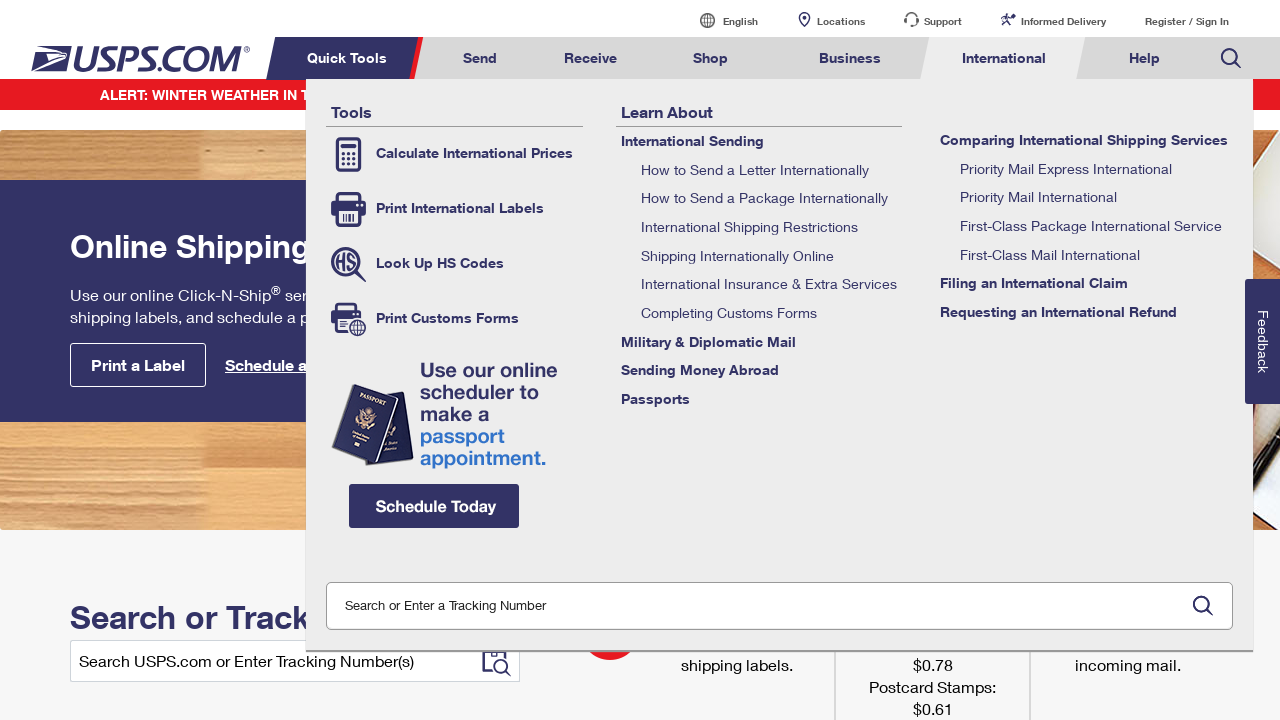

Clicked navigation tab 7 at (1144, 58) on xpath=//li[contains(@class,'menuheader')] >> nth=6
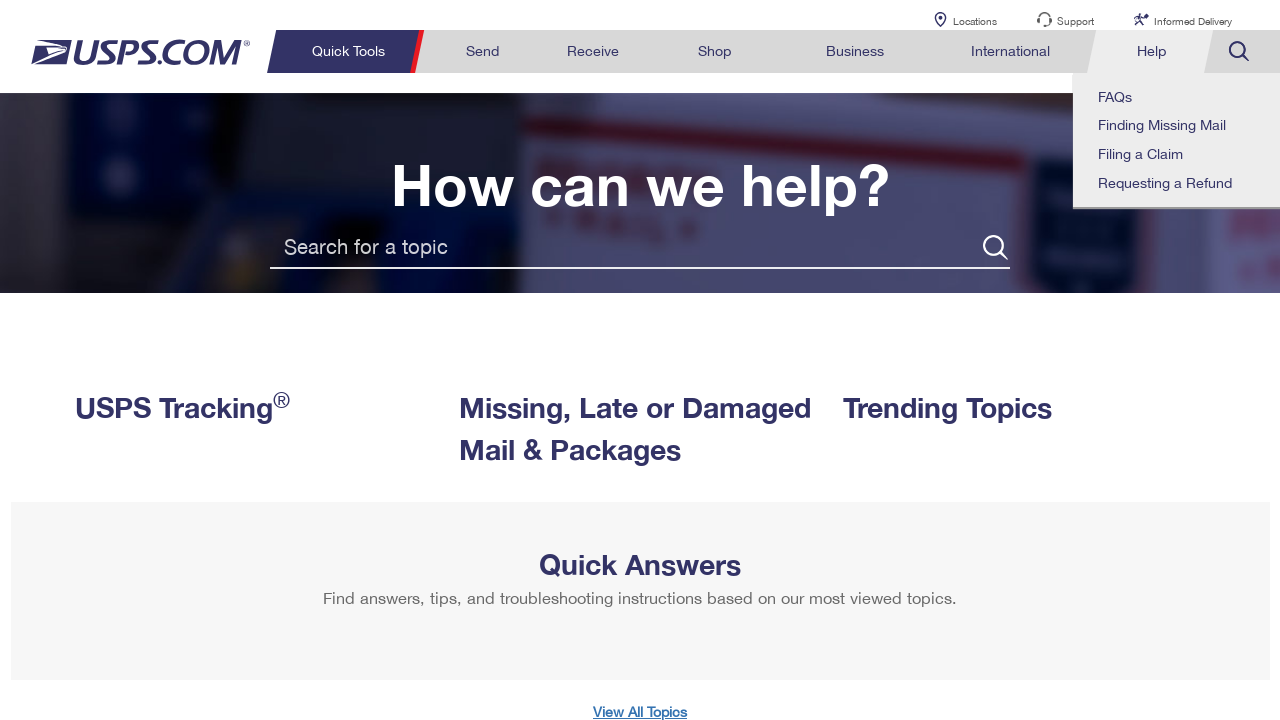

Navigated back to USPS homepage (iteration 8)
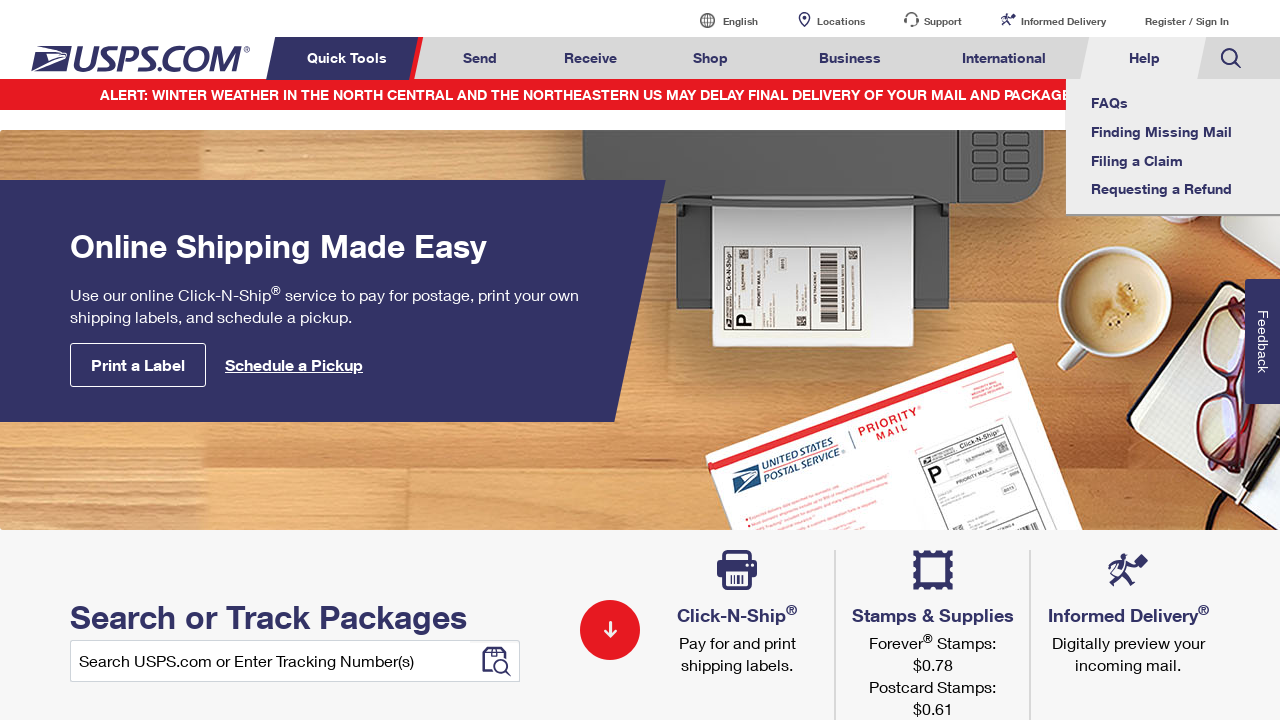

Waited for navigation tabs to be visible again
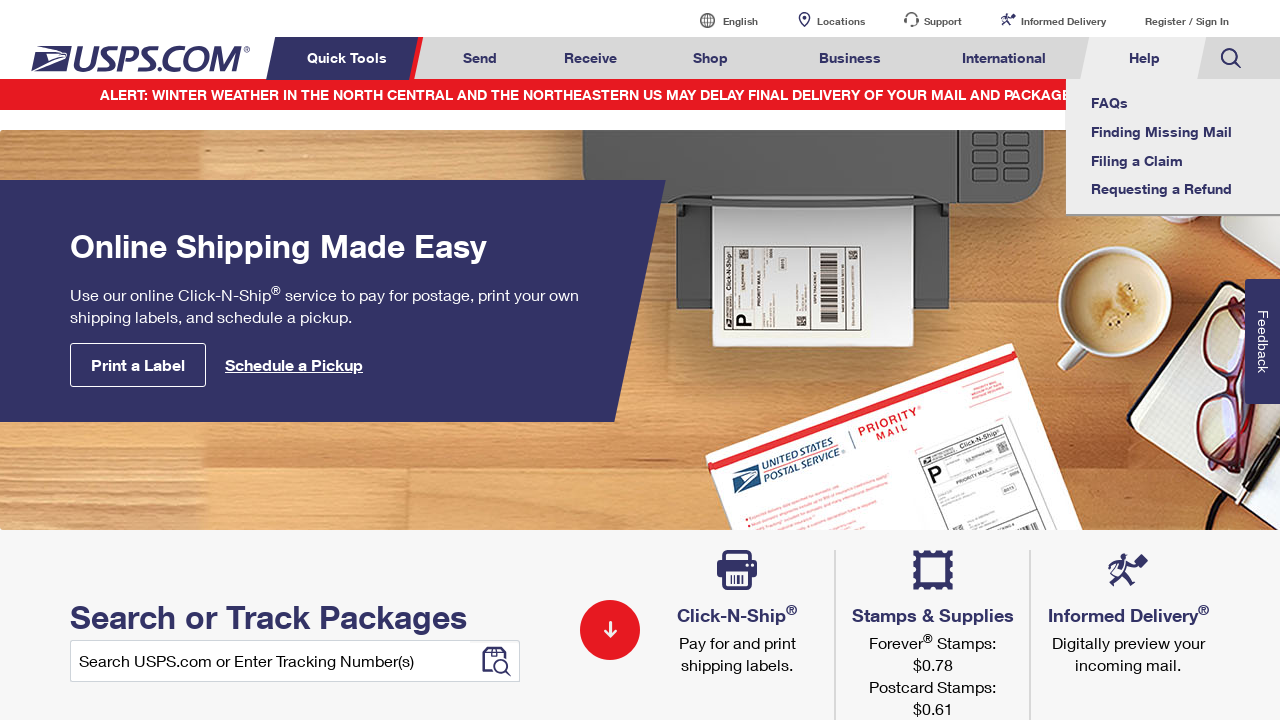

Clicked navigation tab 8 at (1231, 58) on xpath=//li[contains(@class,'menuheader')] >> nth=7
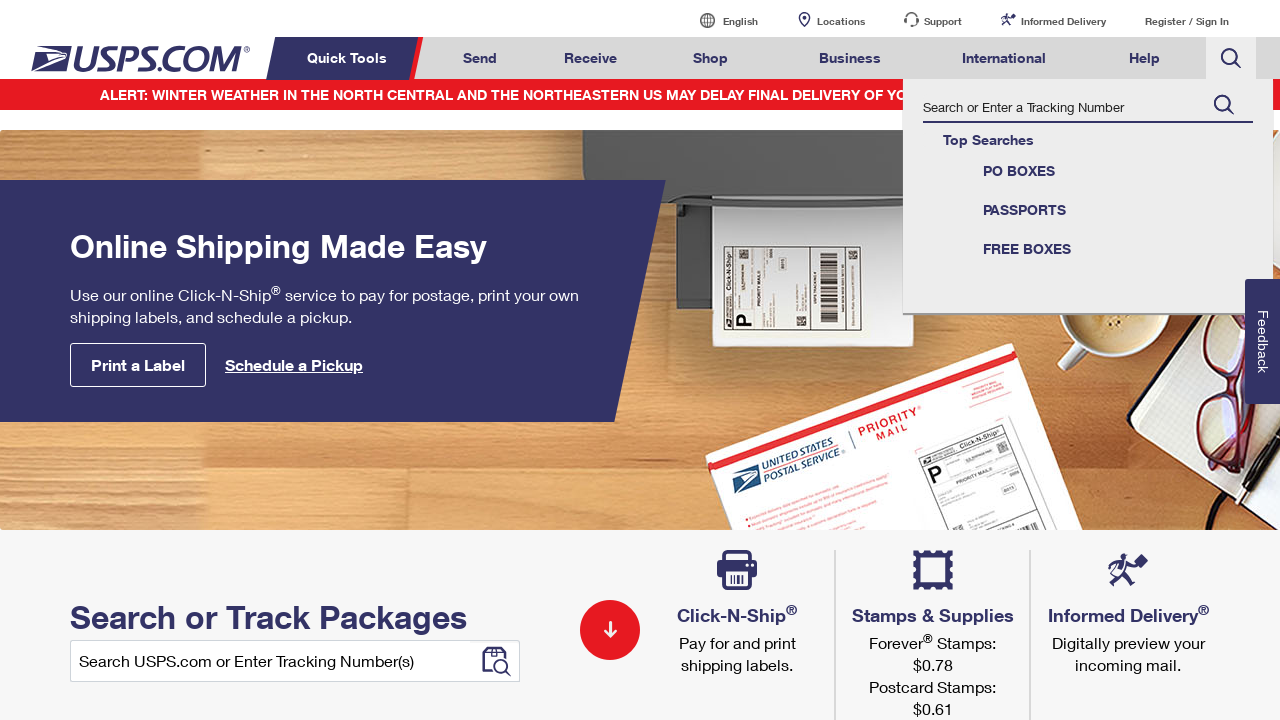

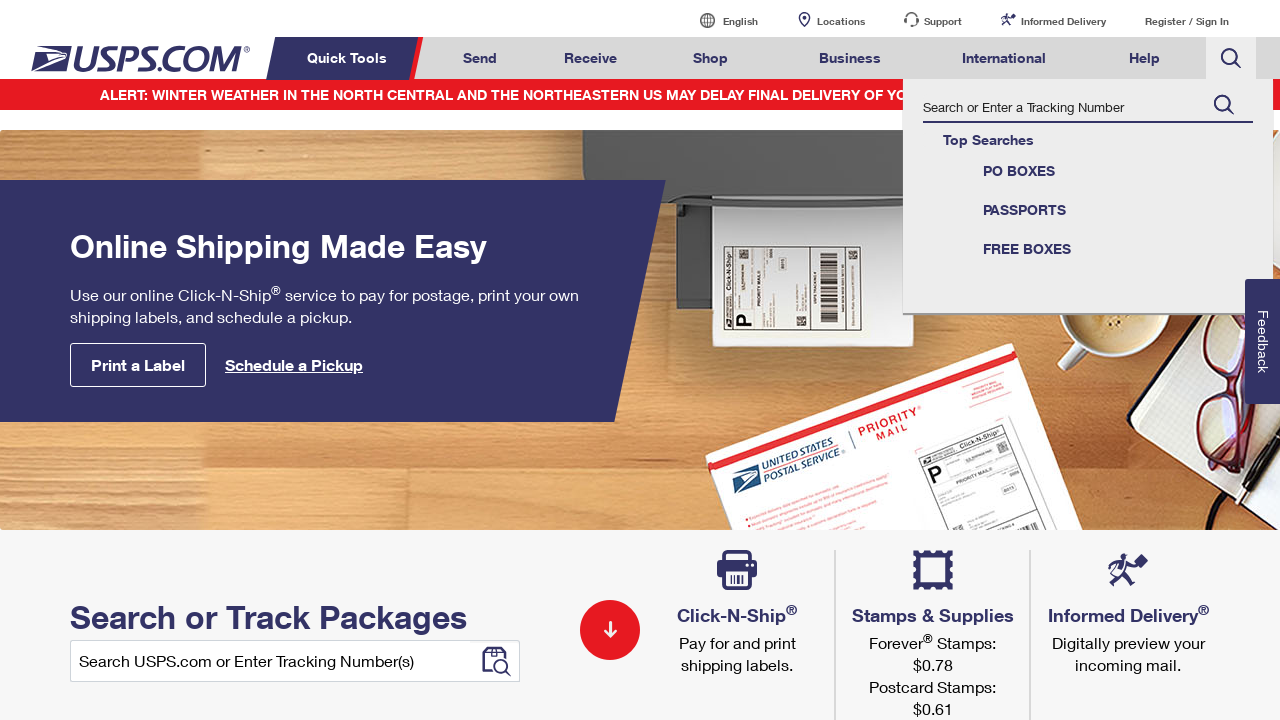